Navigates to Zero Bank login page and verifies that the brand logo link contains the expected href attribute

Starting URL: http://zero.webappsecurity.com/login.html

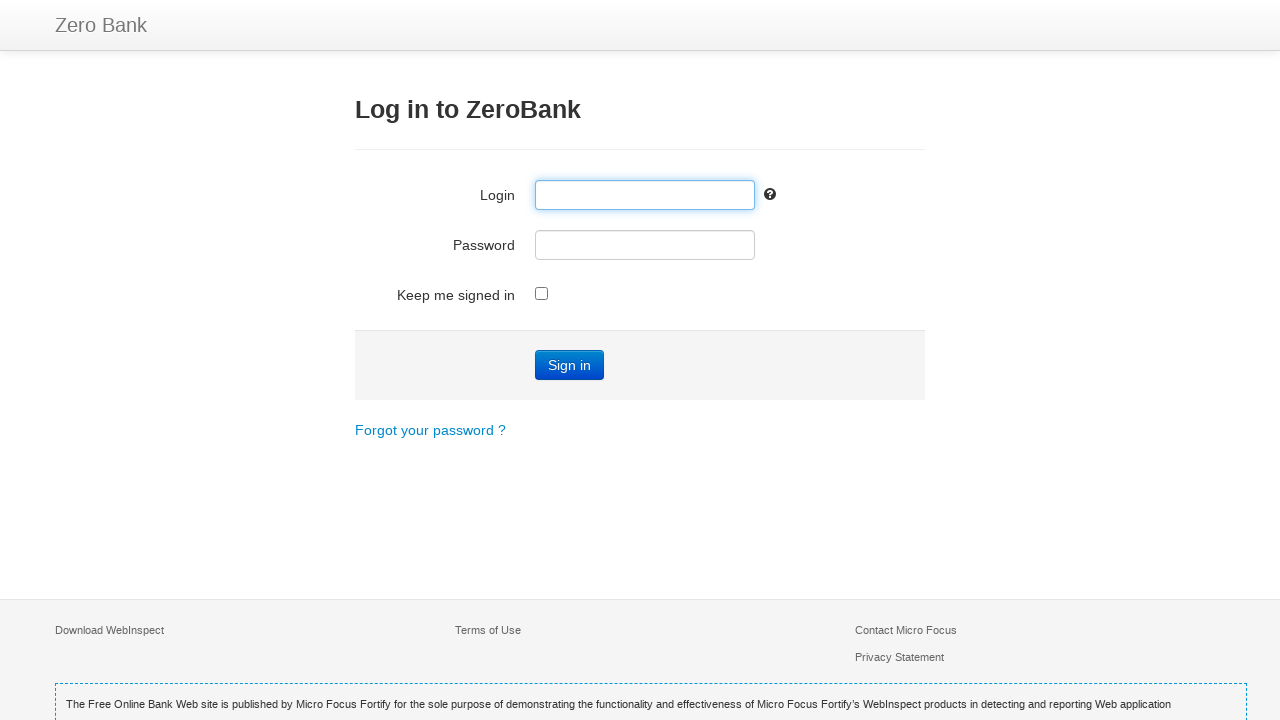

Navigated to Zero Bank login page
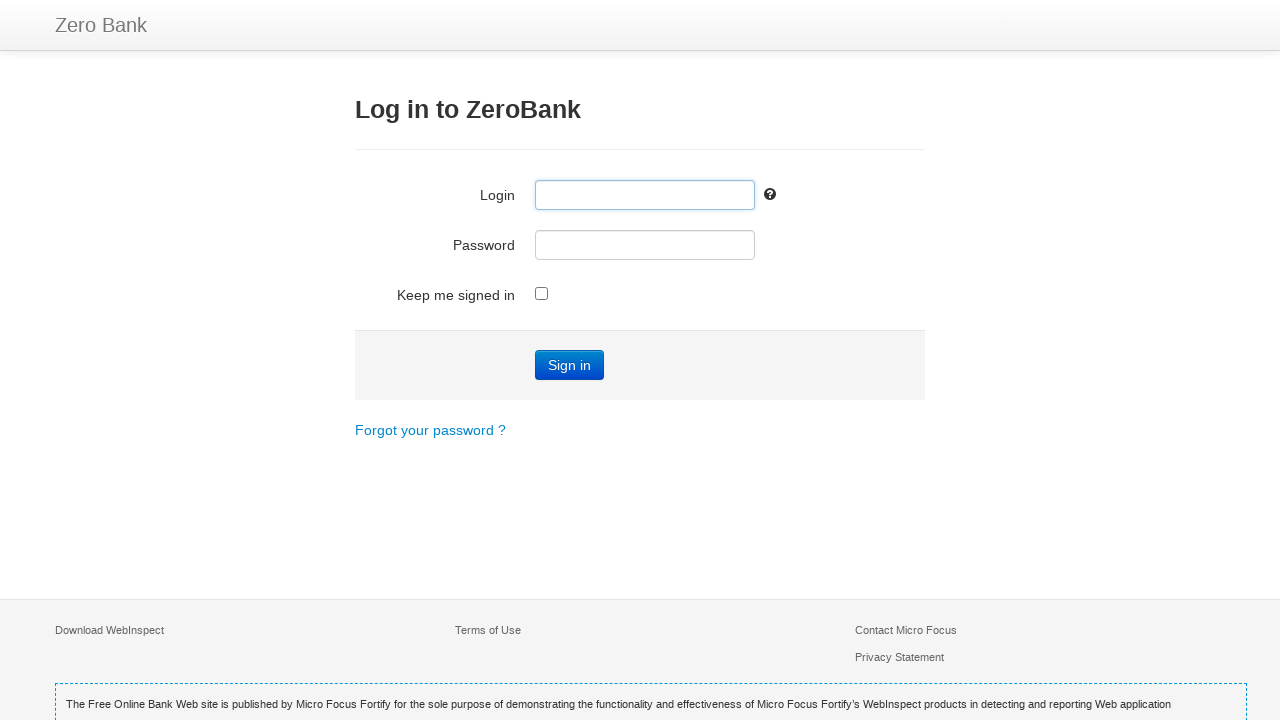

Located brand logo element
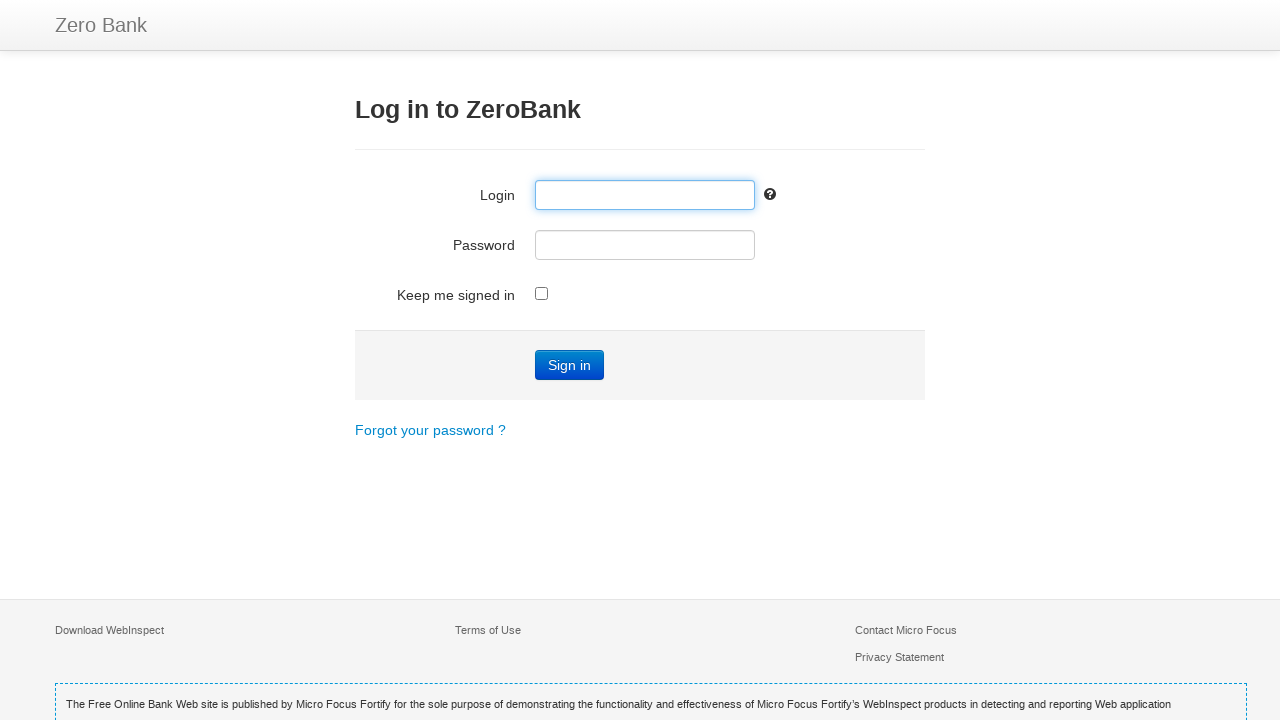

Retrieved href attribute from brand logo: /index.html
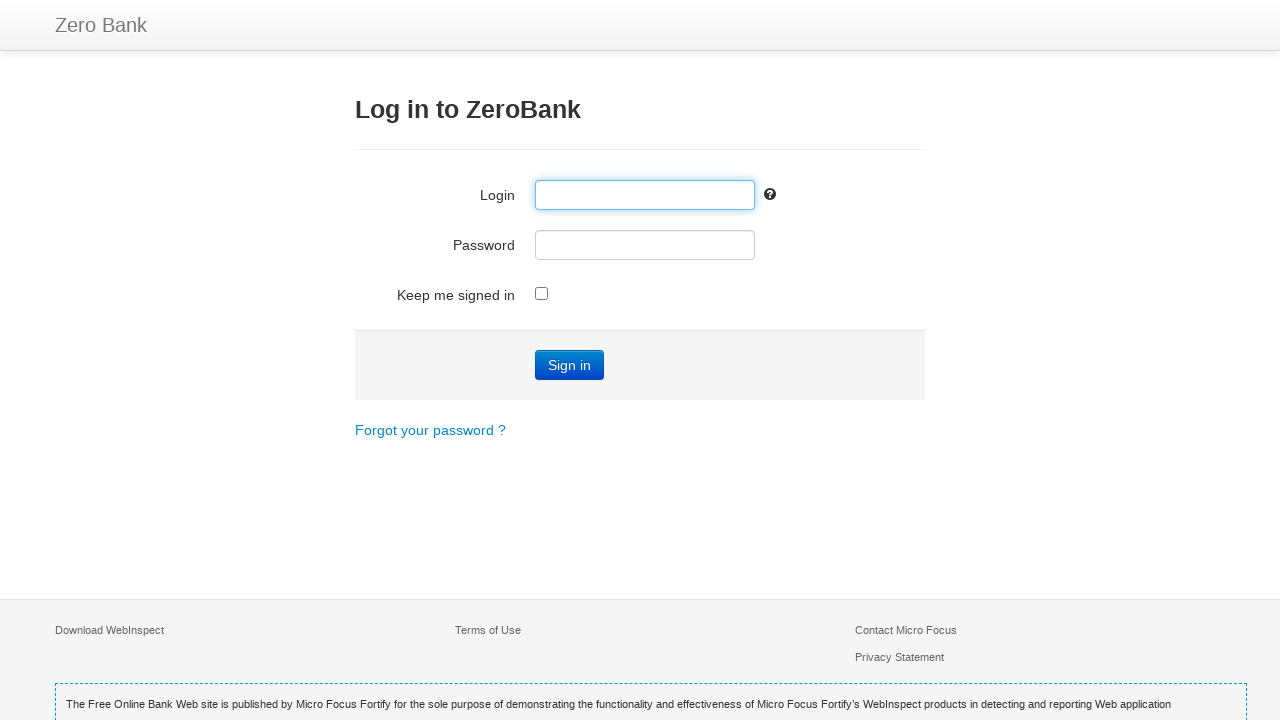

Verified that brand logo href contains 'index.html'
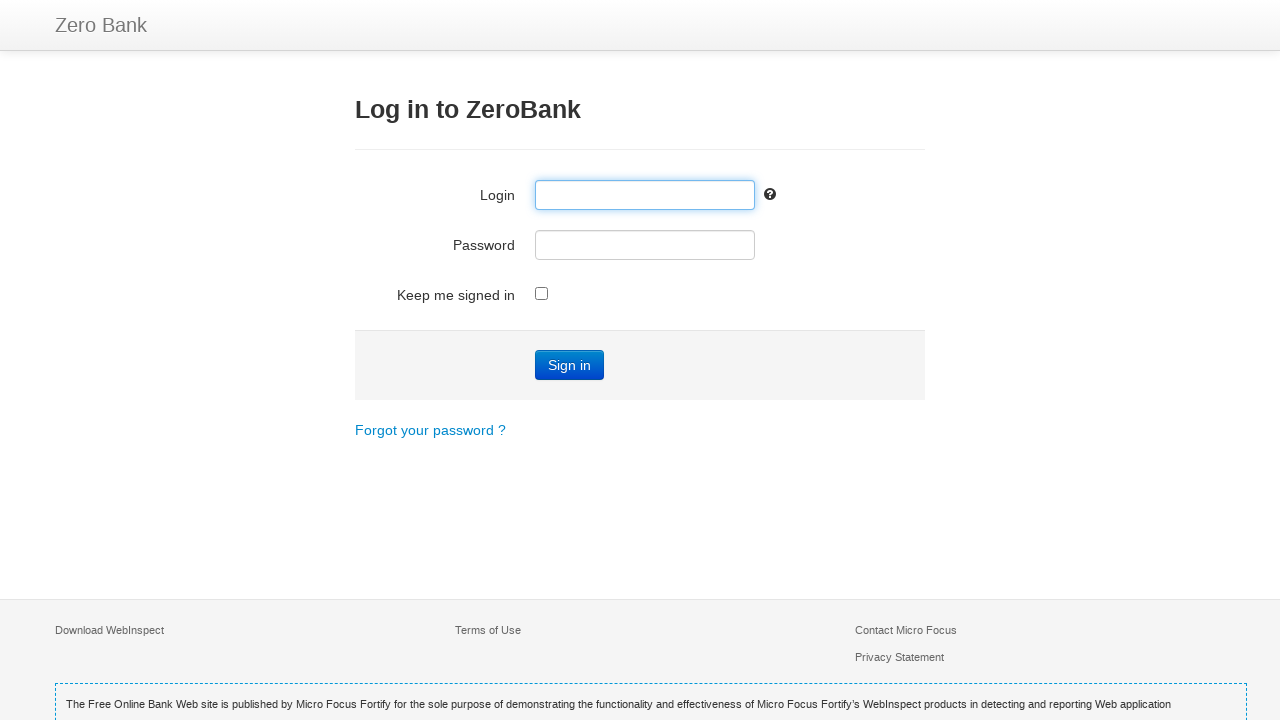

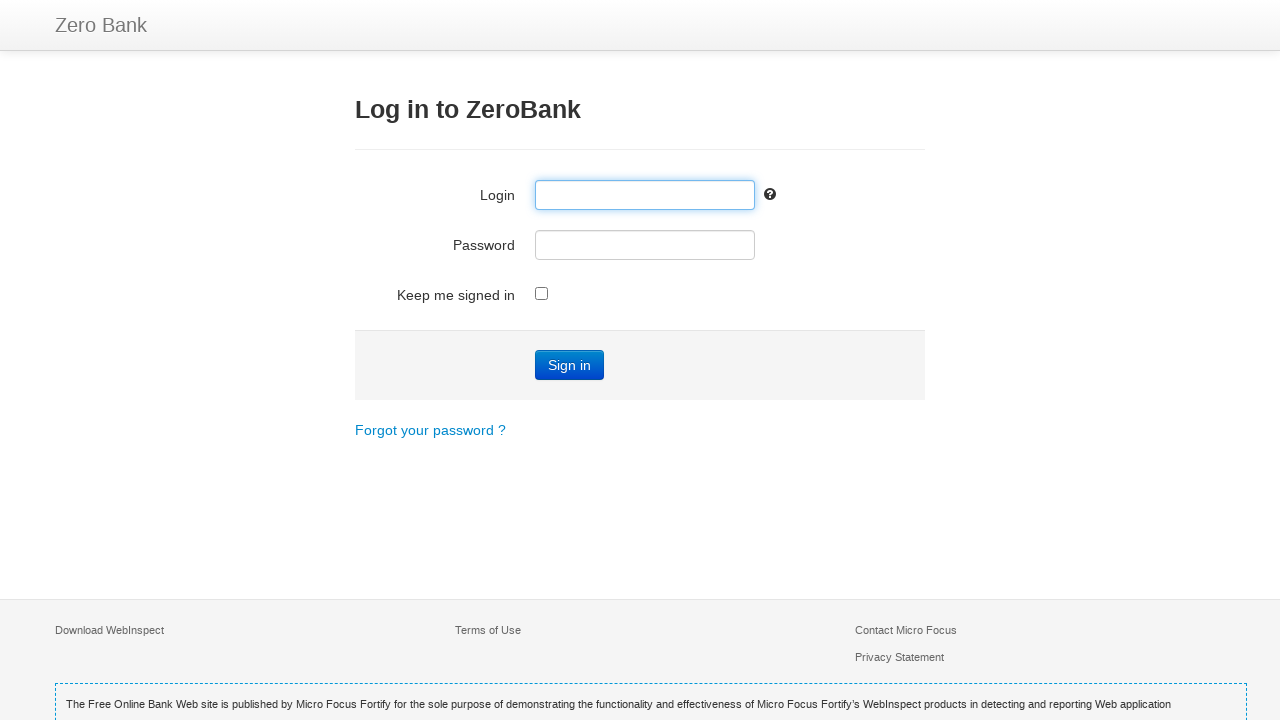